Navigates to a nested frames page and interacts with elements inside nested iframes by switching between frames

Starting URL: https://the-internet.herokuapp.com/

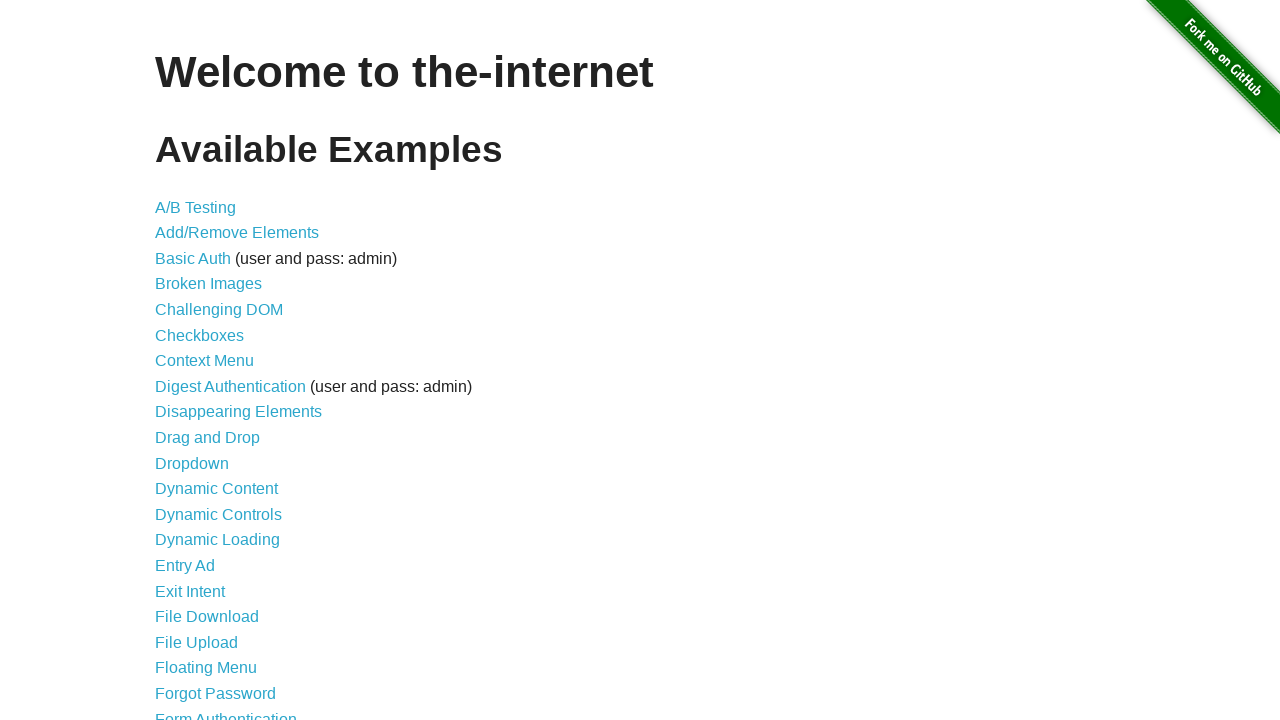

Clicked on the nested frames link at (210, 395) on a[href='/nested_frames']
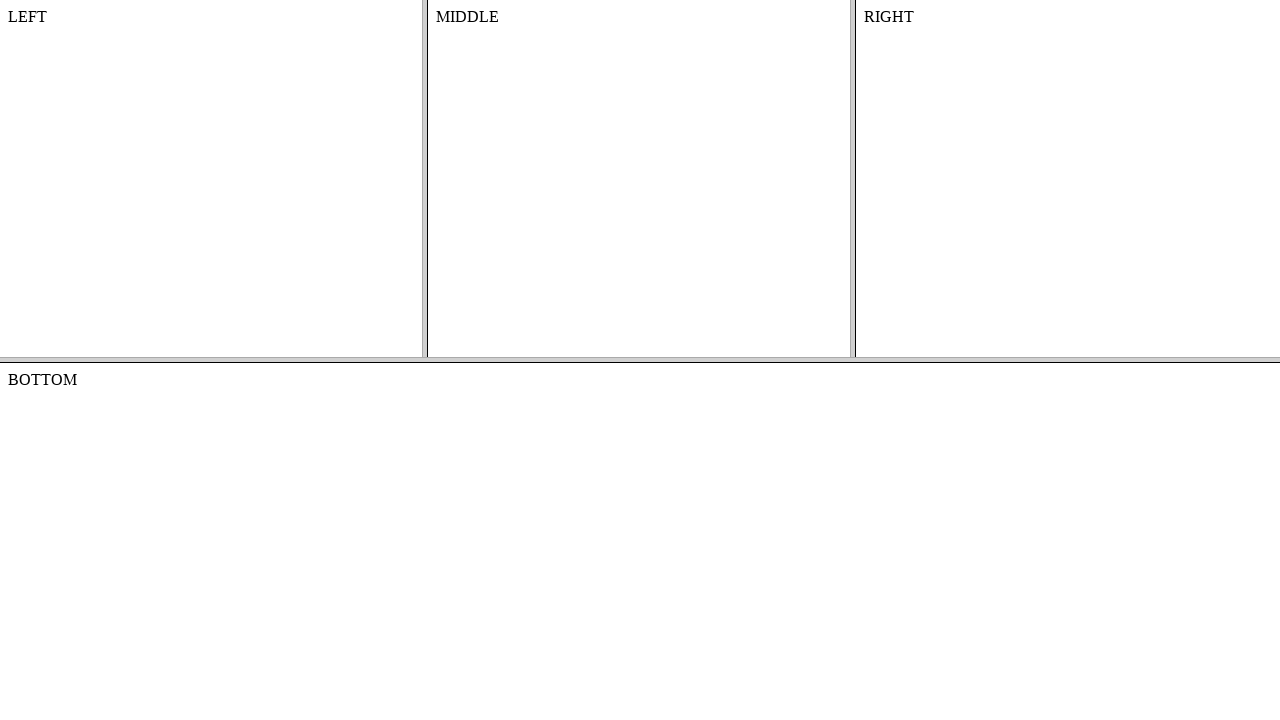

Located and switched to the first (top) frame
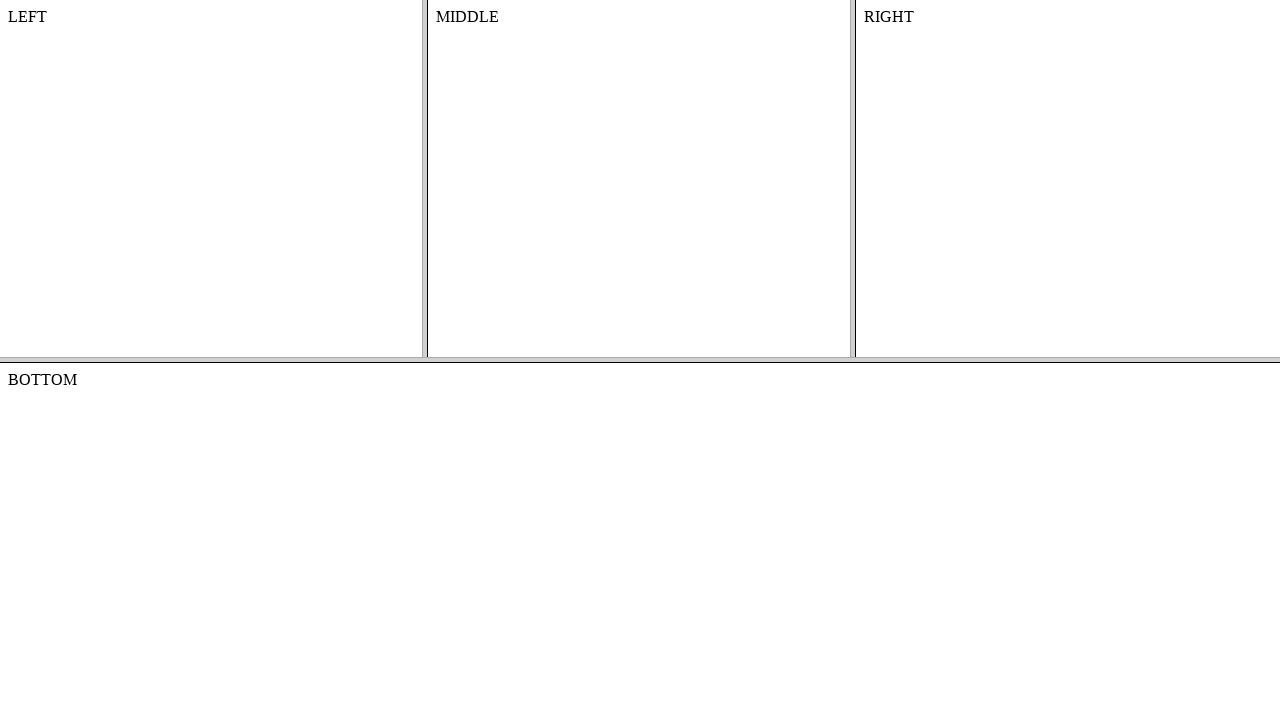

Located the second nested (middle) frame
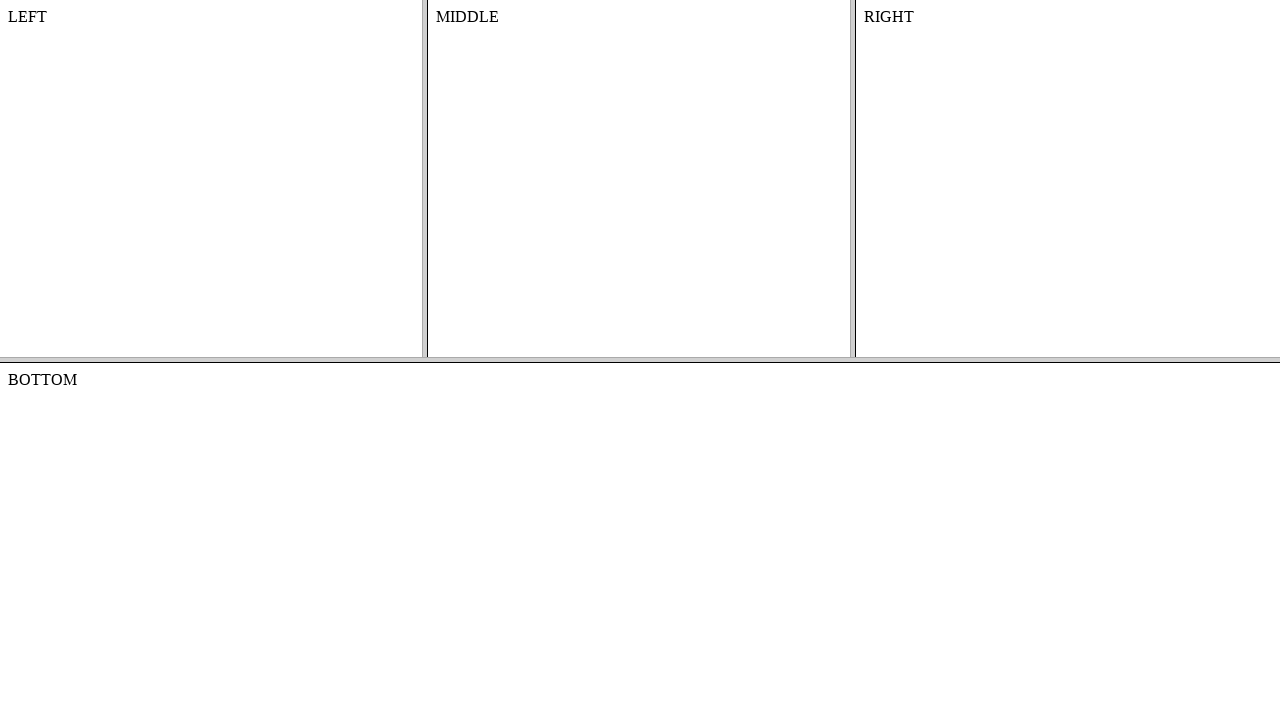

Retrieved text content from nested frame: 'MIDDLE'
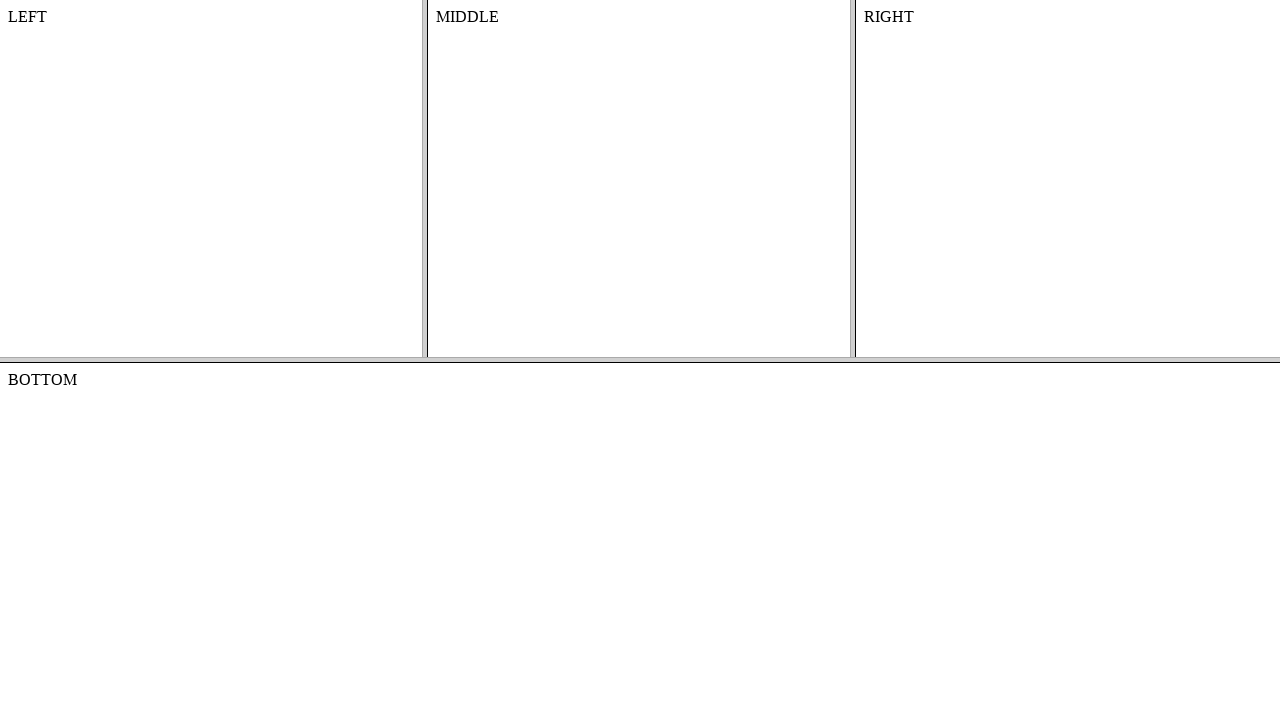

Printed the content text to console
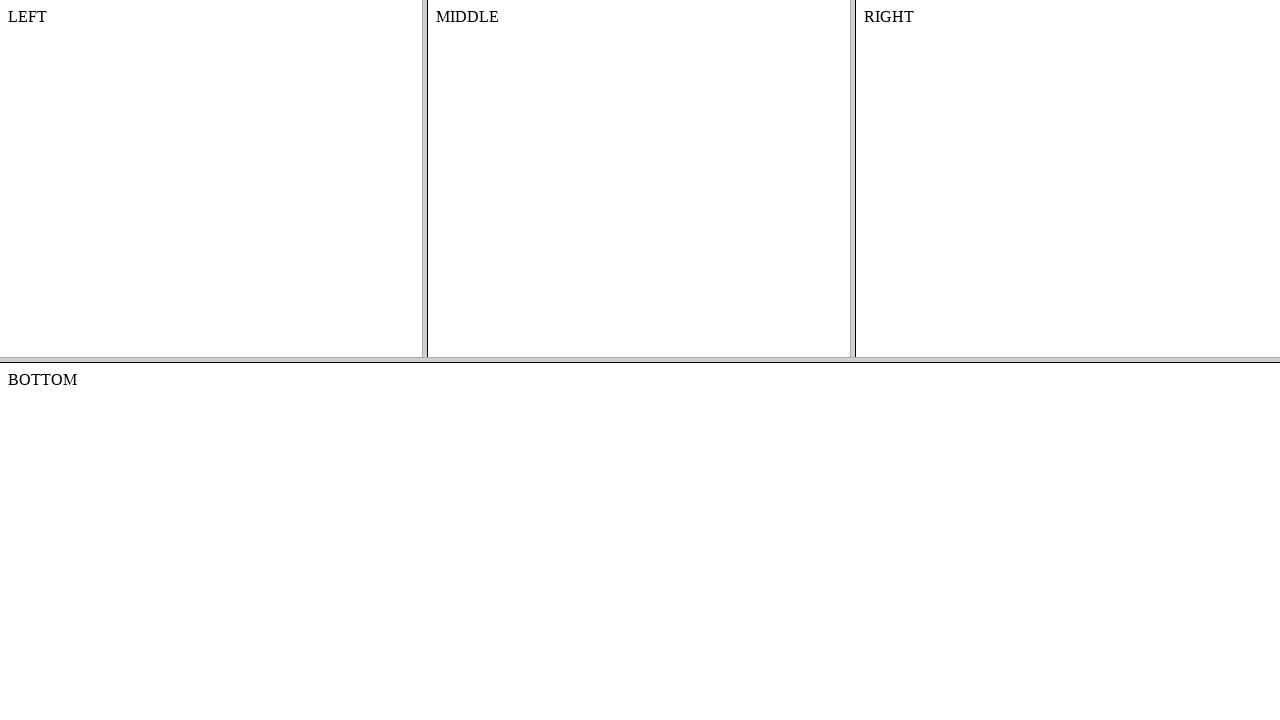

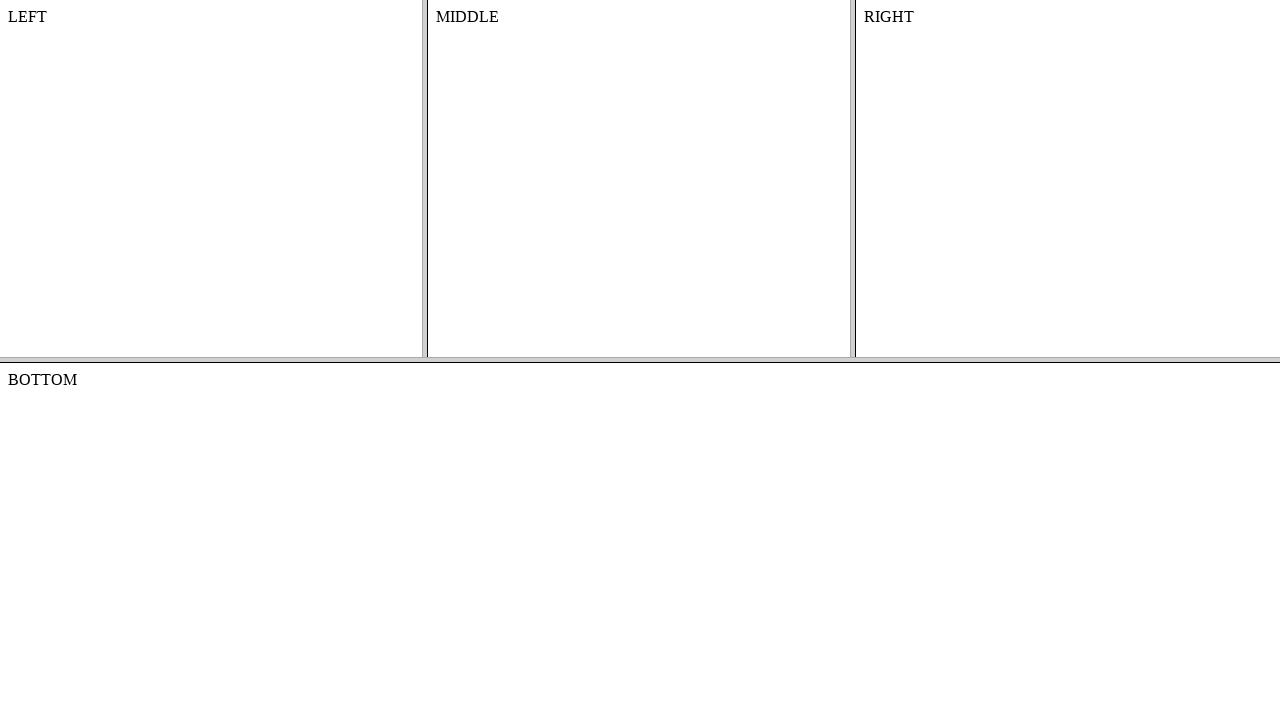